Tests that clicking the "Due" column header twice sorts the numeric values in descending order

Starting URL: http://the-internet.herokuapp.com/tables

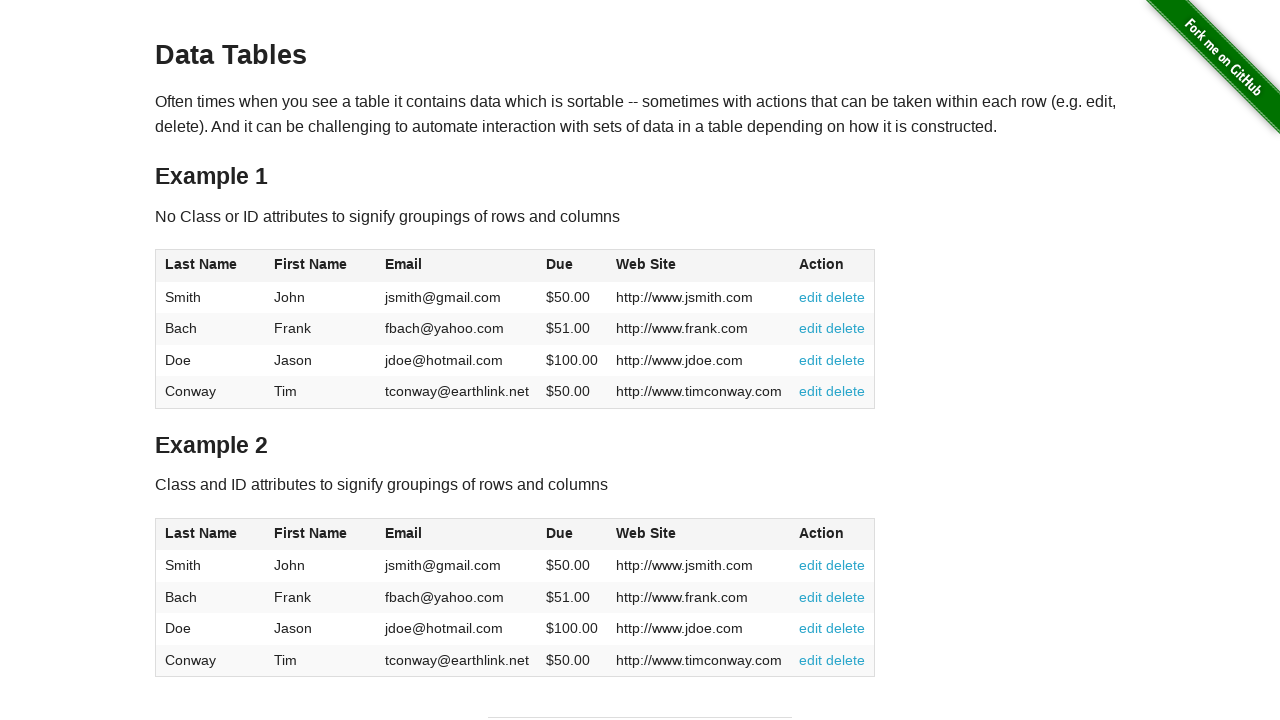

Clicked the Due column header for the first time to sort in ascending order at (572, 266) on #table1 thead tr th:nth-of-type(4)
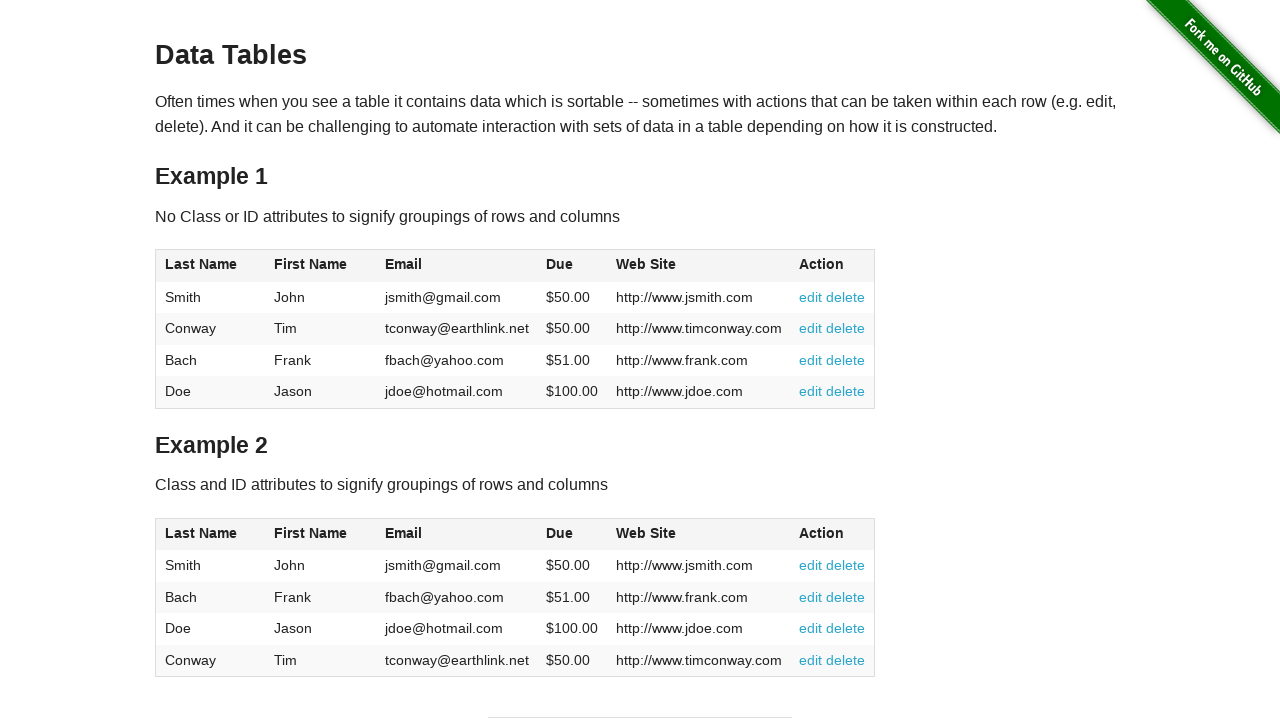

Clicked the Due column header for the second time to sort in descending order at (572, 266) on #table1 thead tr th:nth-of-type(4)
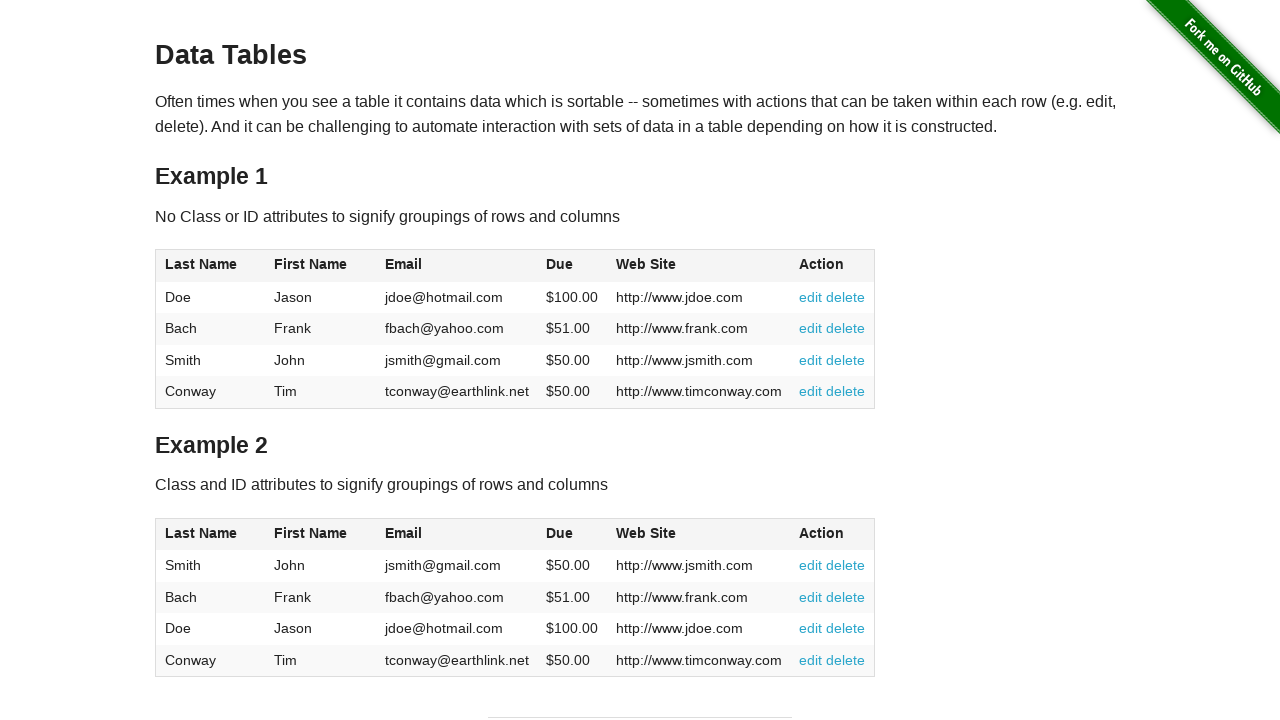

Table data loaded with Due column values in descending order
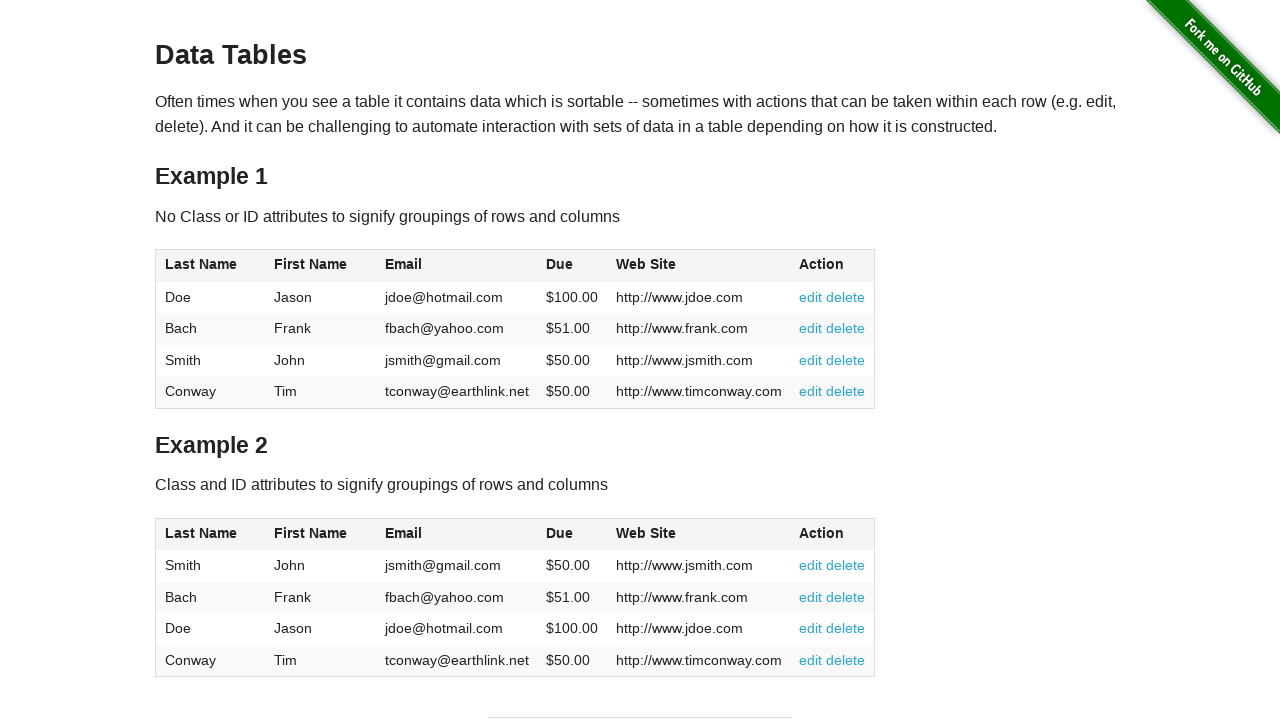

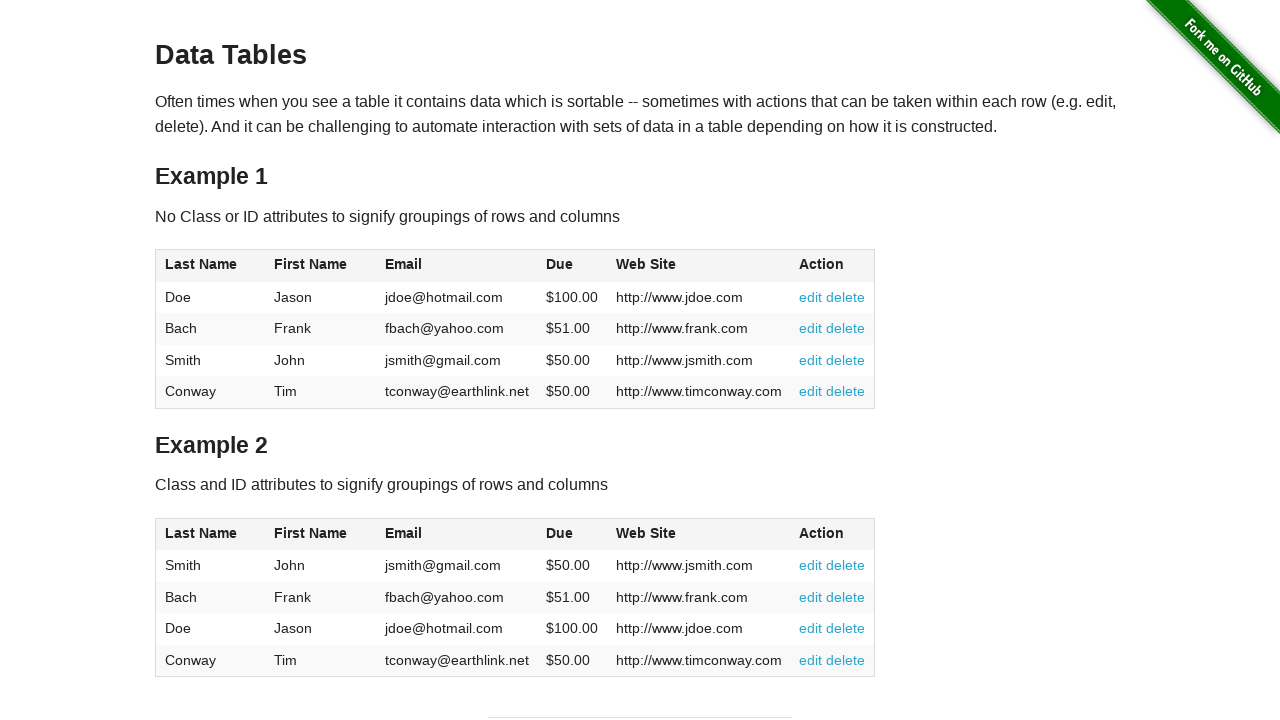